Tests a form submission on DemoQA by filling in username, email, and address fields, then verifying the submitted data is displayed correctly

Starting URL: https://demoqa.com/text-box

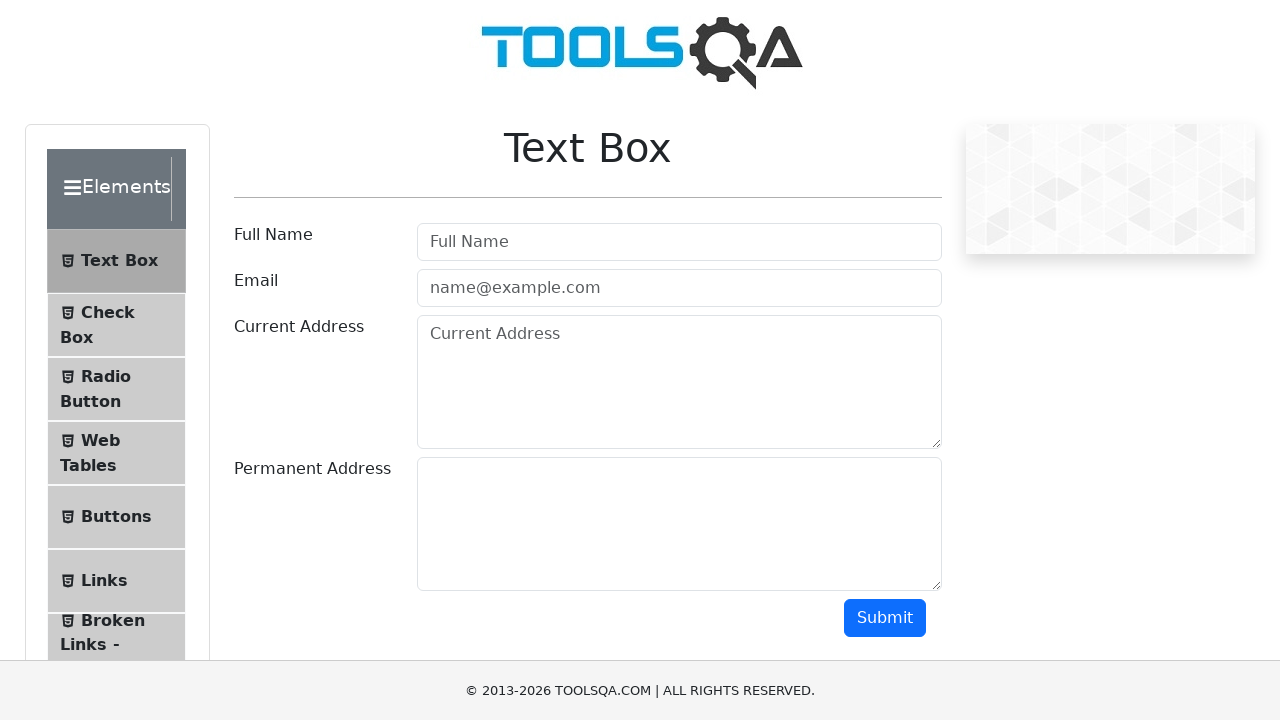

Filled username field with 'DEMOUSERNAME' on #userName
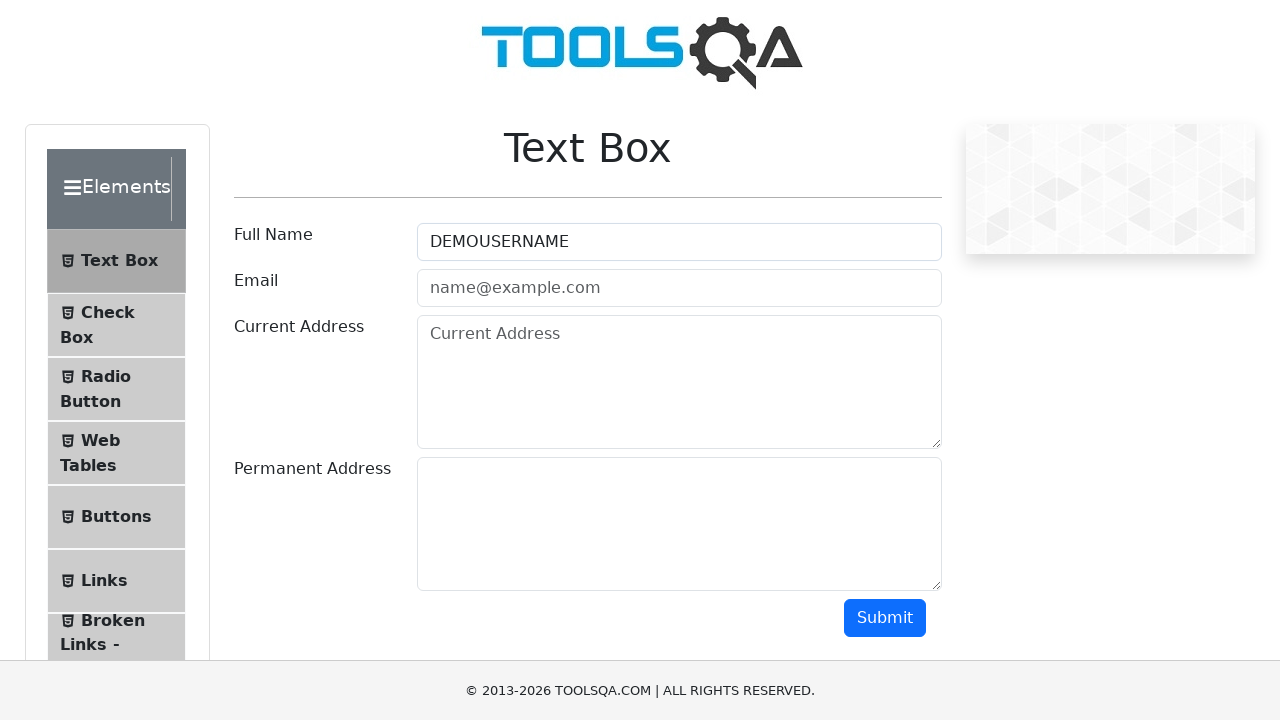

Filled email field with 'test@email.com' on #userEmail
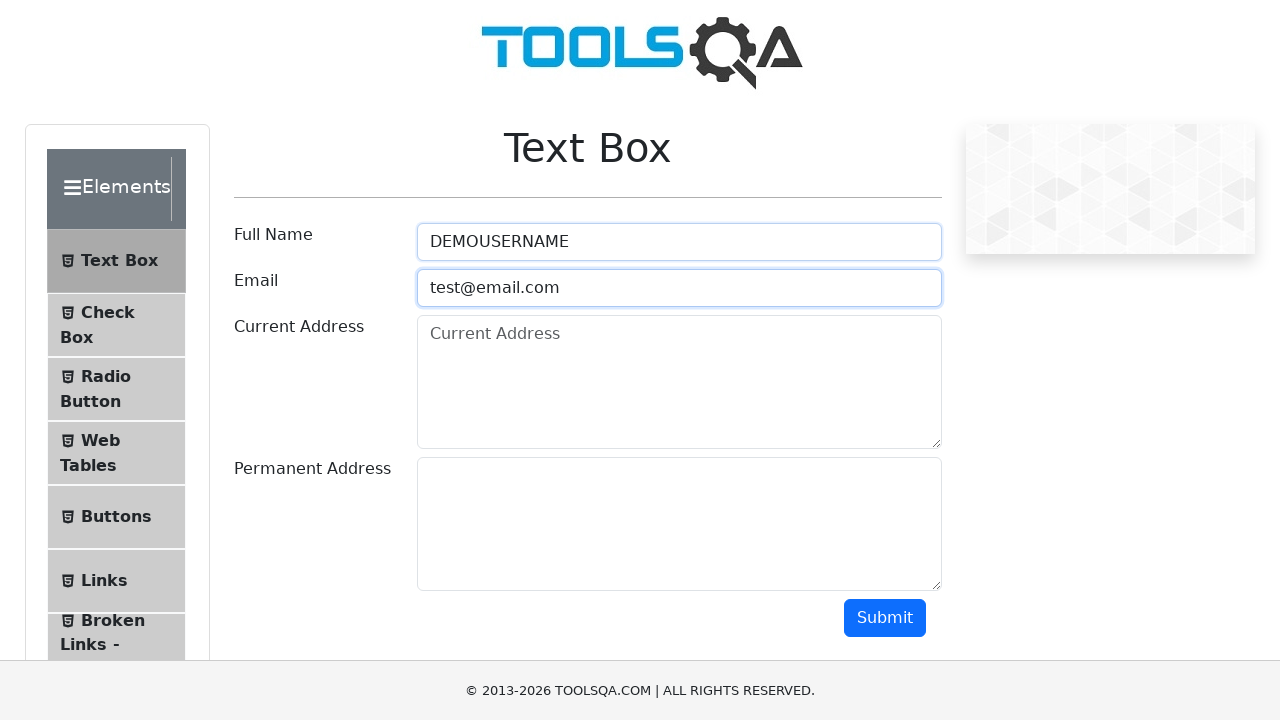

Filled current address field with 'Our Address' on #currentAddress
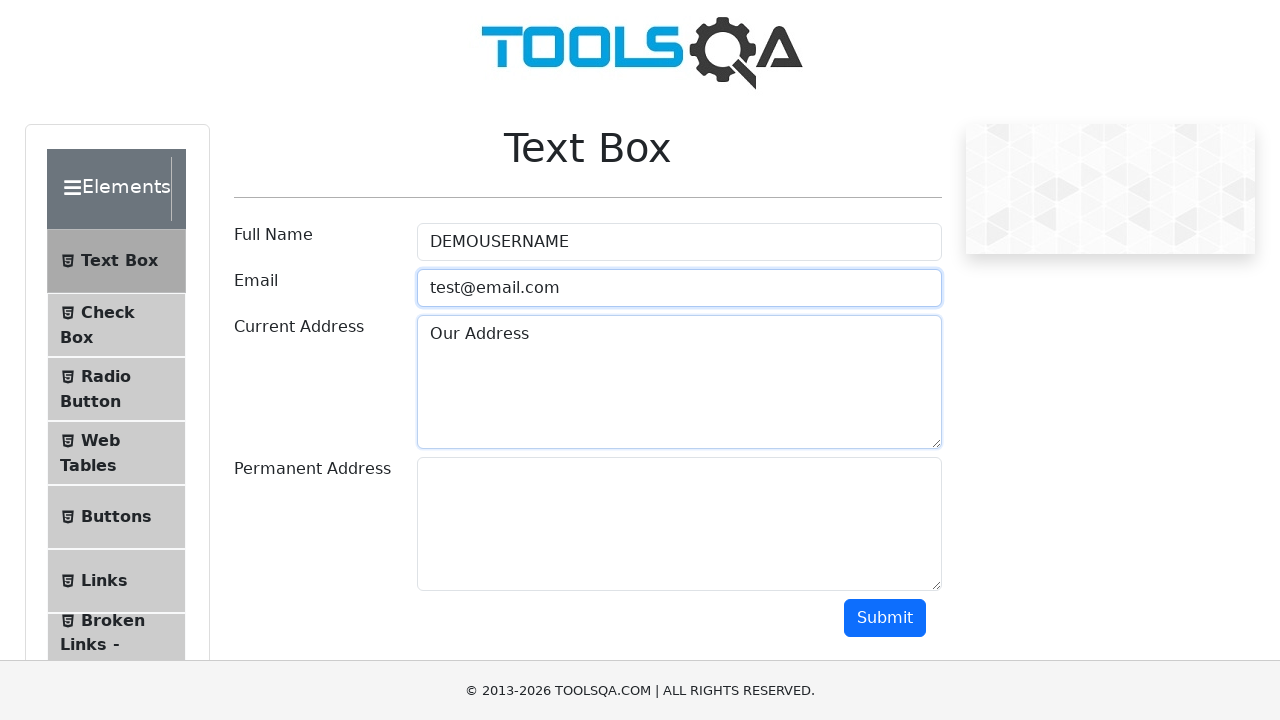

Filled permanent address field with 'Our Permanent Address value' on #permanentAddress
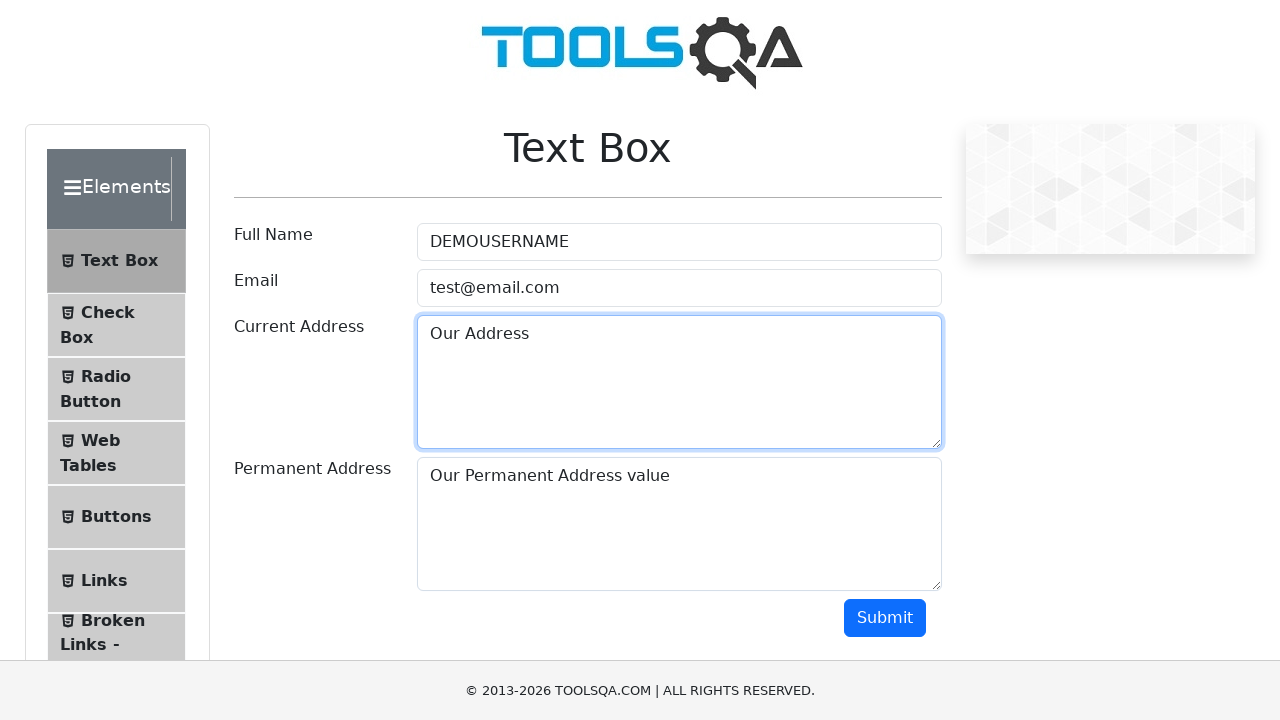

Clicked submit button to submit form at (885, 618) on button#submit
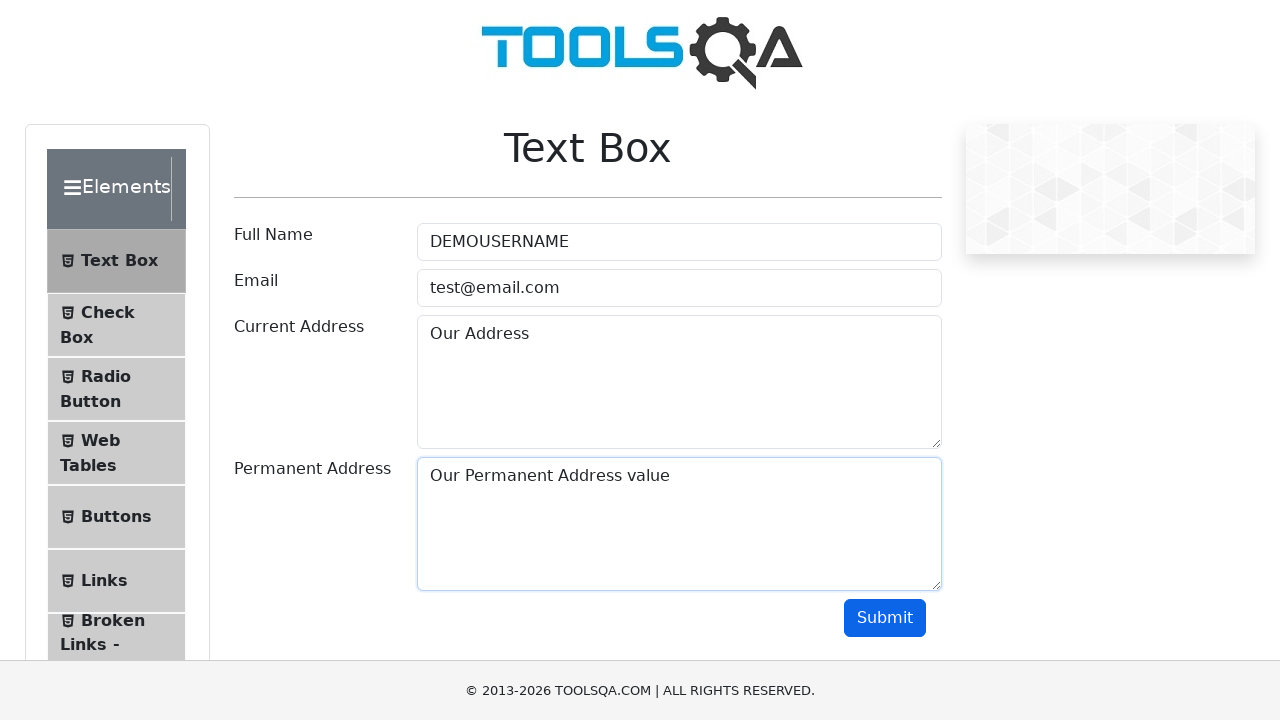

Form submission results displayed
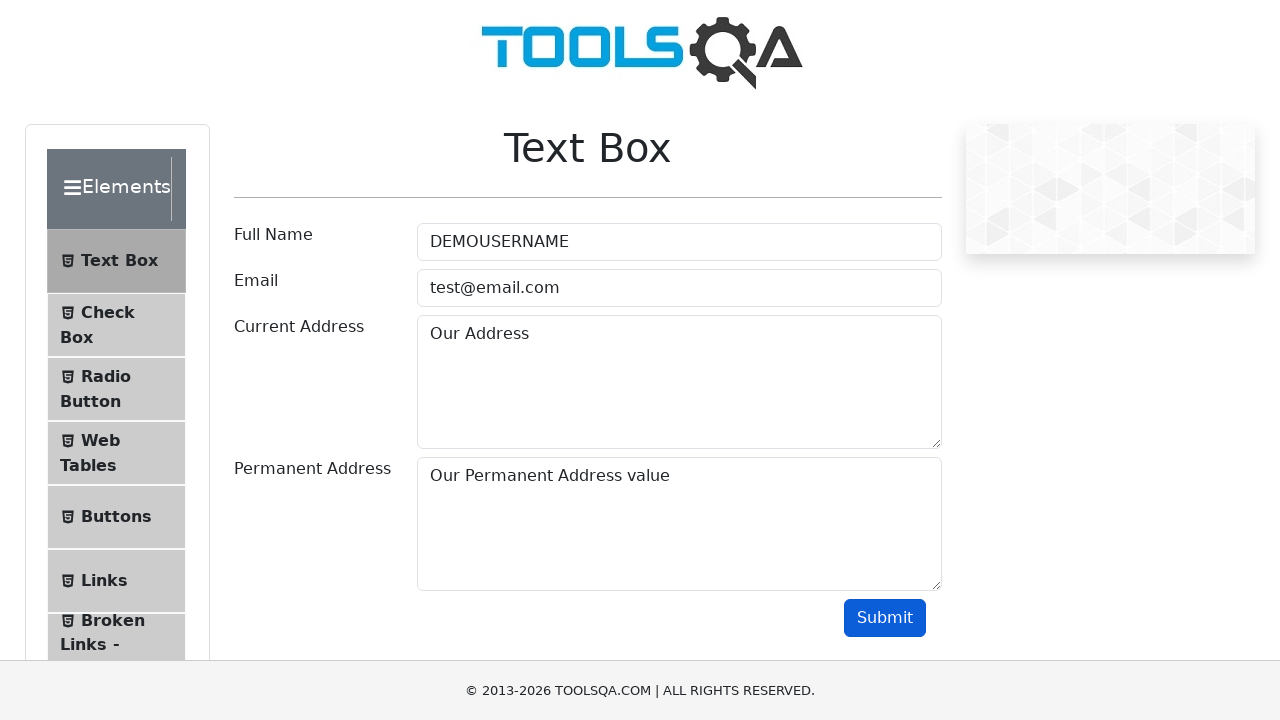

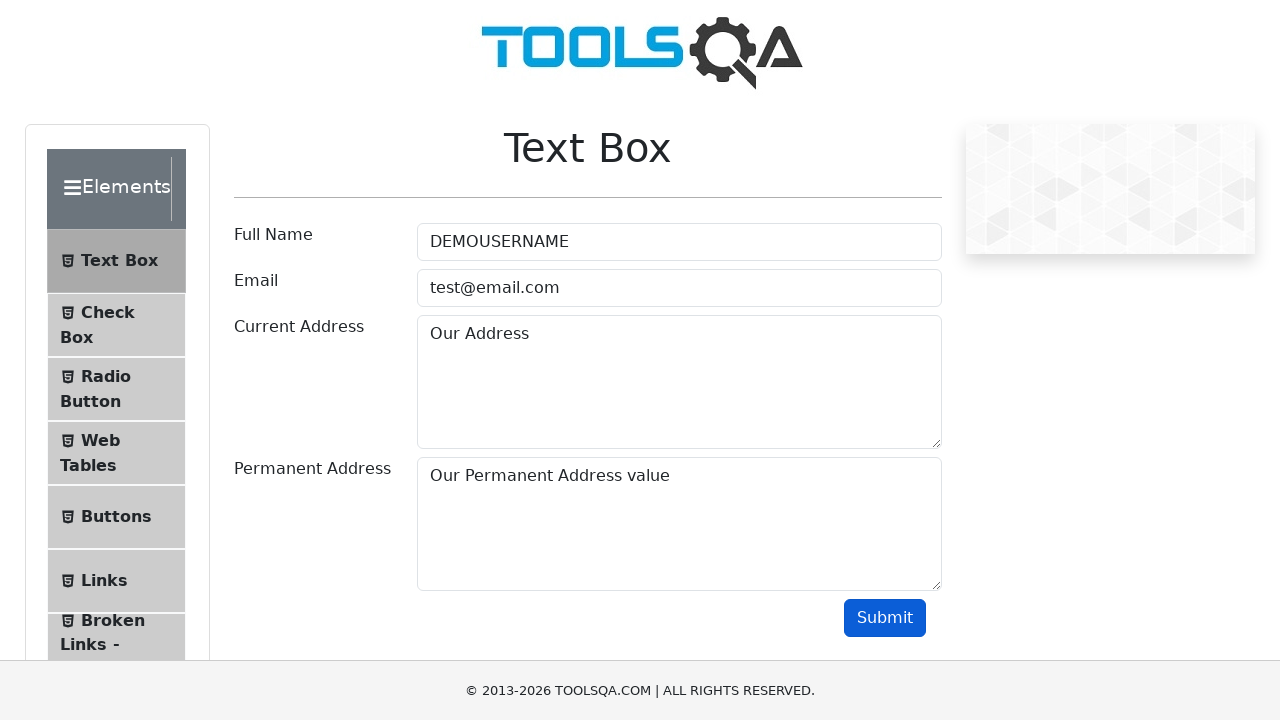